Tests scrolling and form interaction by scrolling to a name field, entering a name, and filling a date field on a scroll practice page

Starting URL: https://formy-project.herokuapp.com/scroll

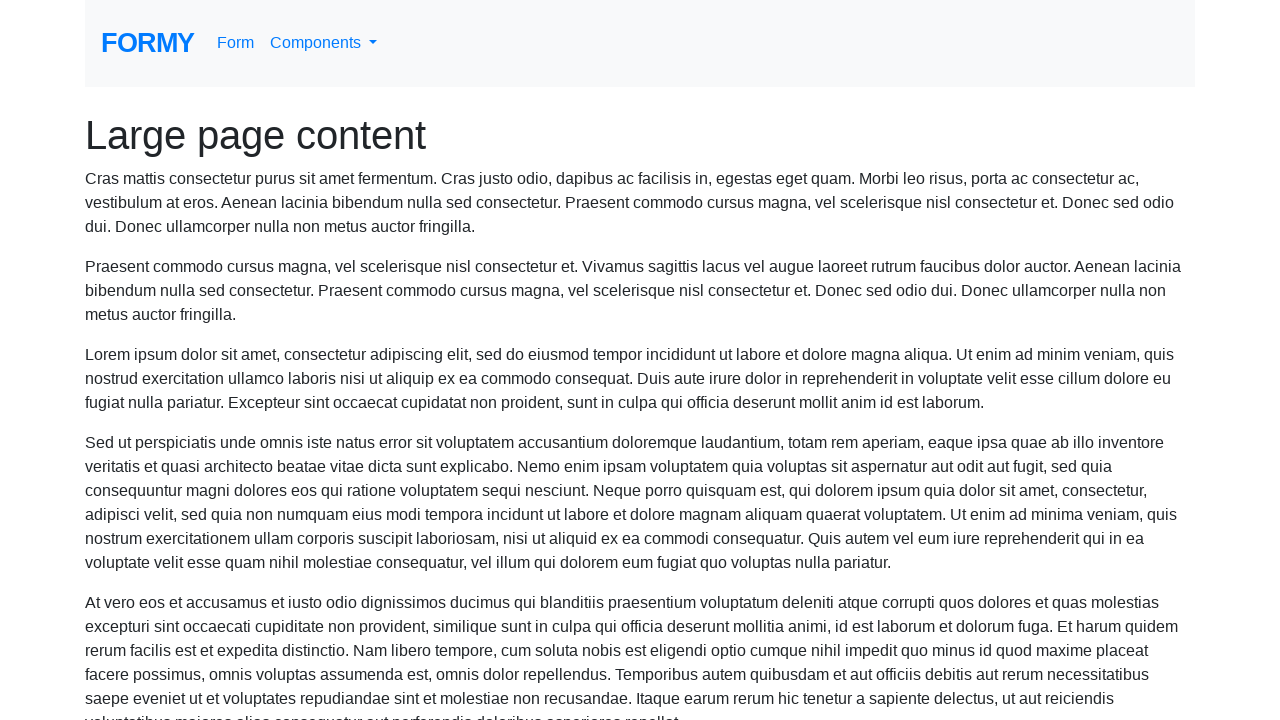

Located name field element
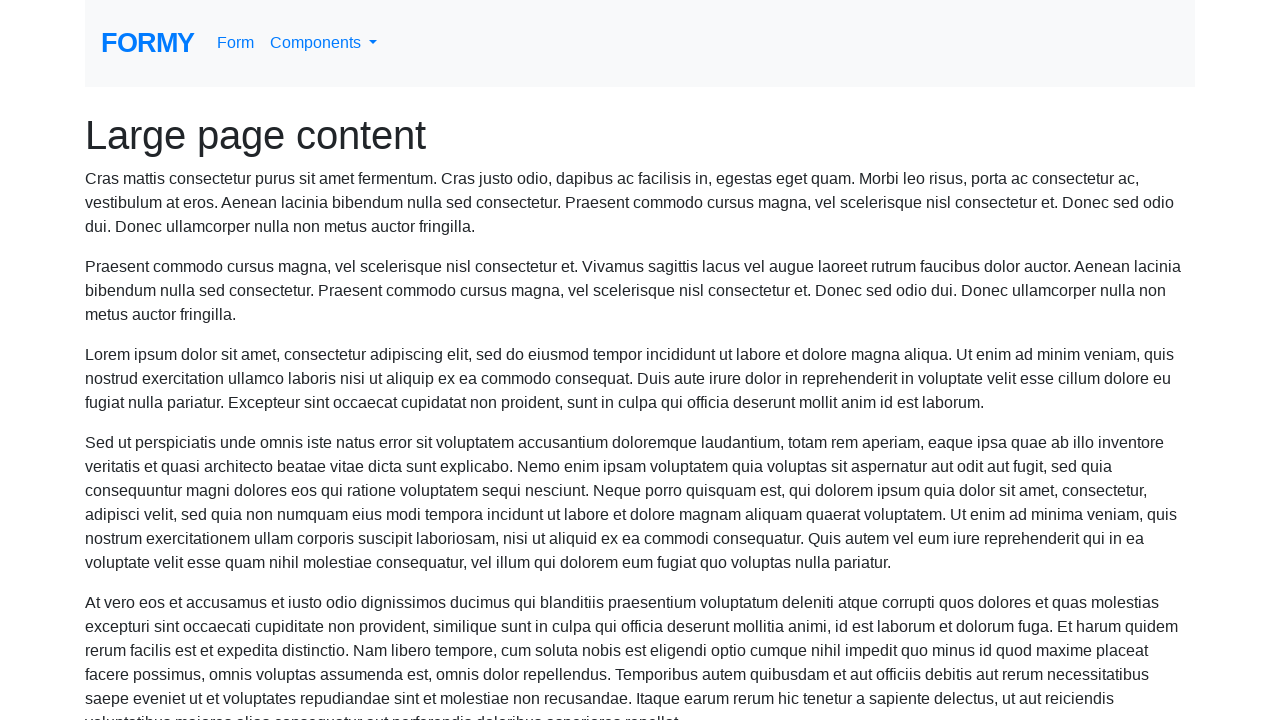

Scrolled to name field
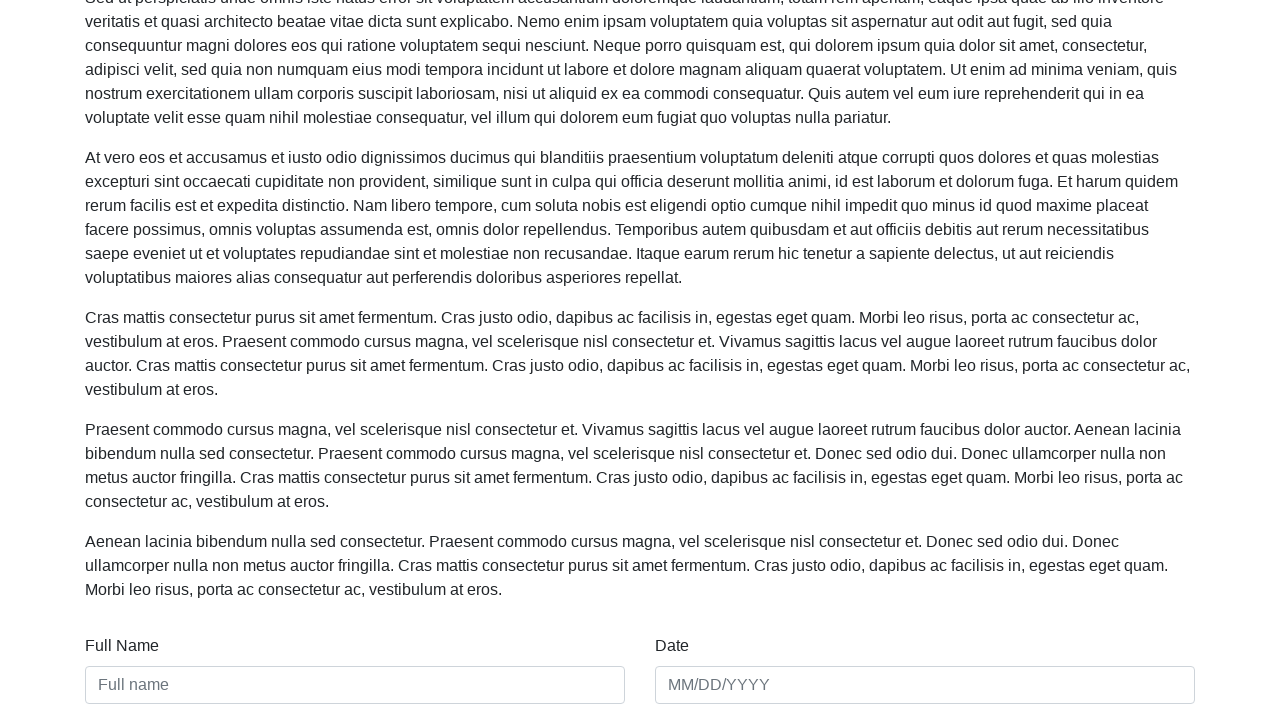

Filled name field with 'Maria Santos' on #name
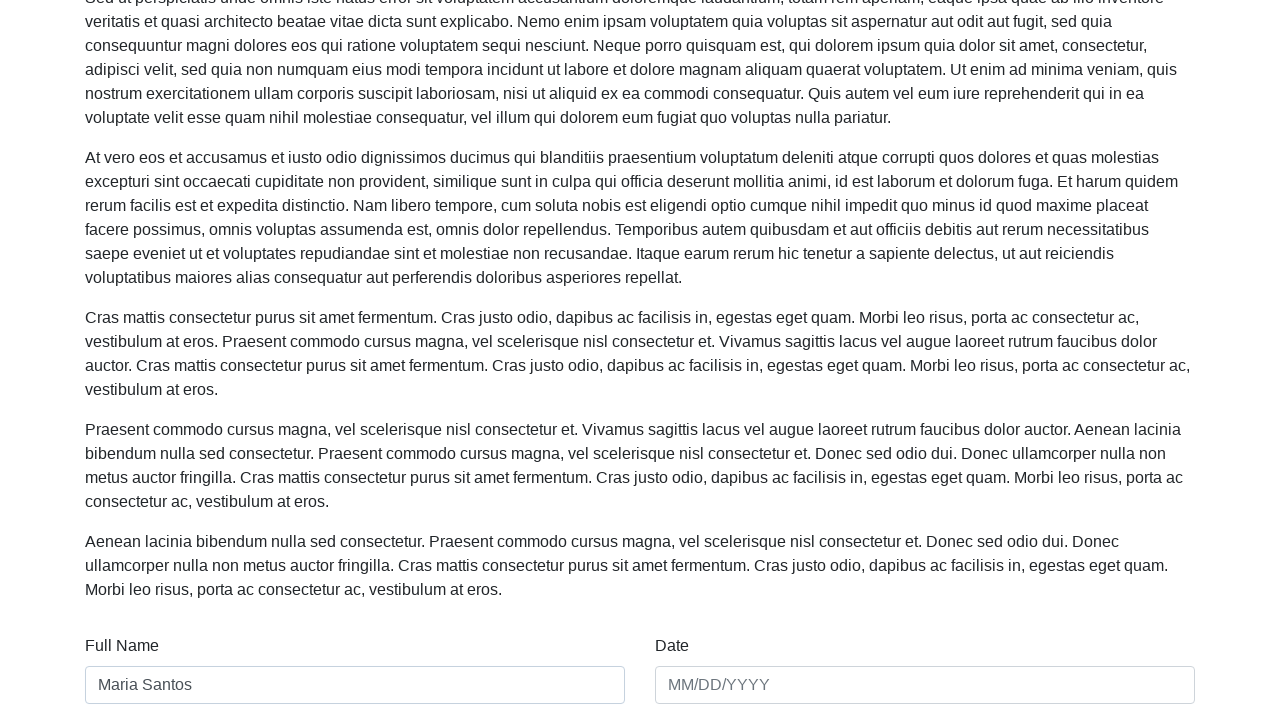

Filled date field with '03/15/1995' on #date
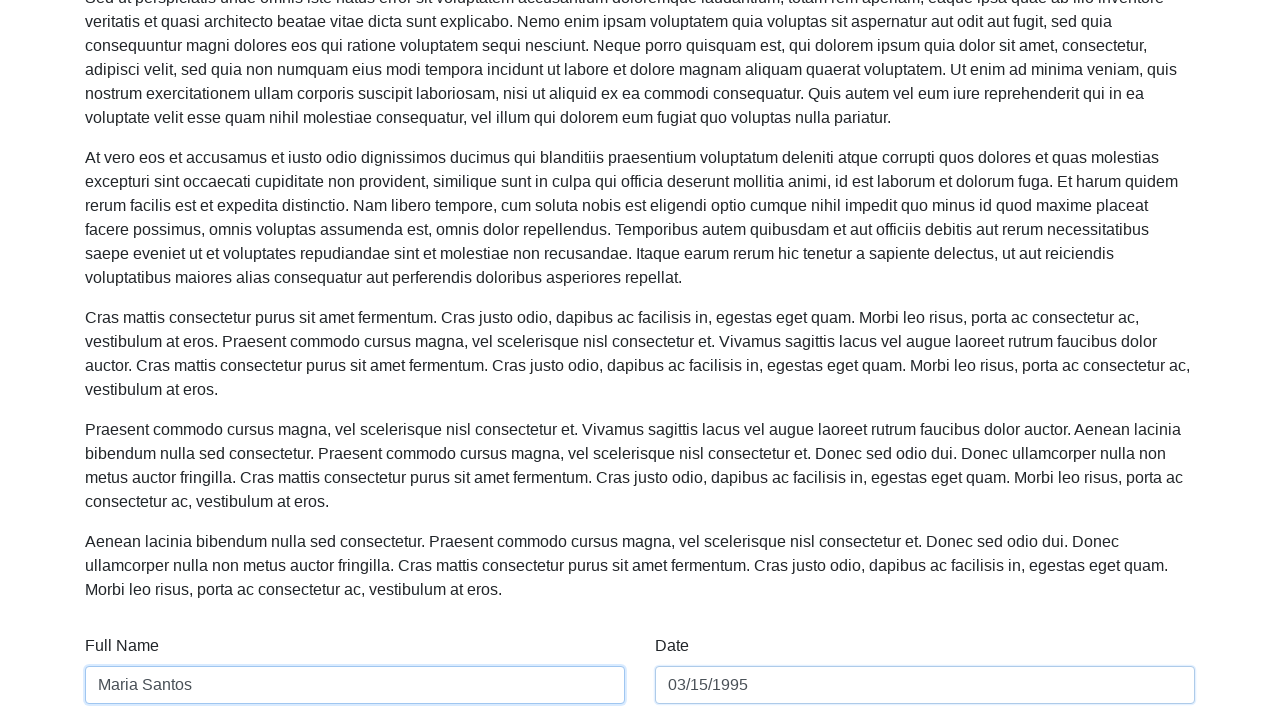

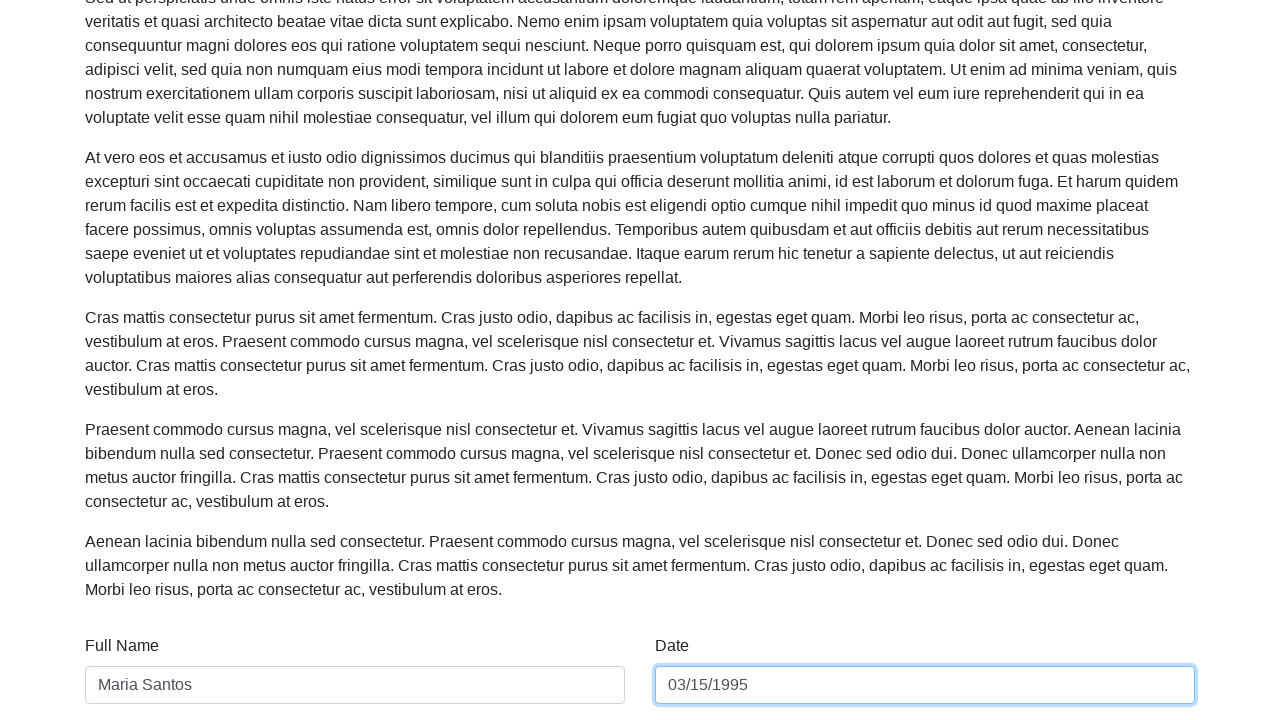